Tests the XYZ Bank demo application by verifying the page title and clicking the primary button on the login page

Starting URL: https://www.globalsqa.com/angularJs-protractor/BankingProject/#/login

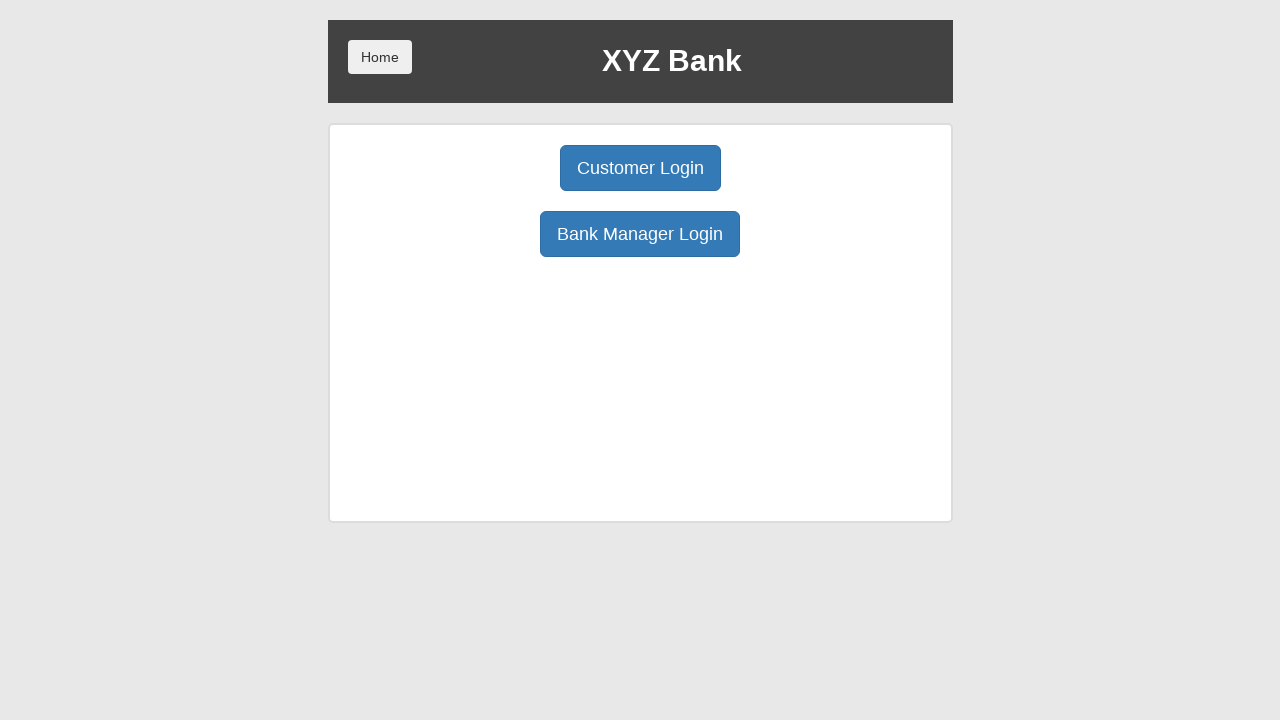

Verified page title is 'XYZ Bank'
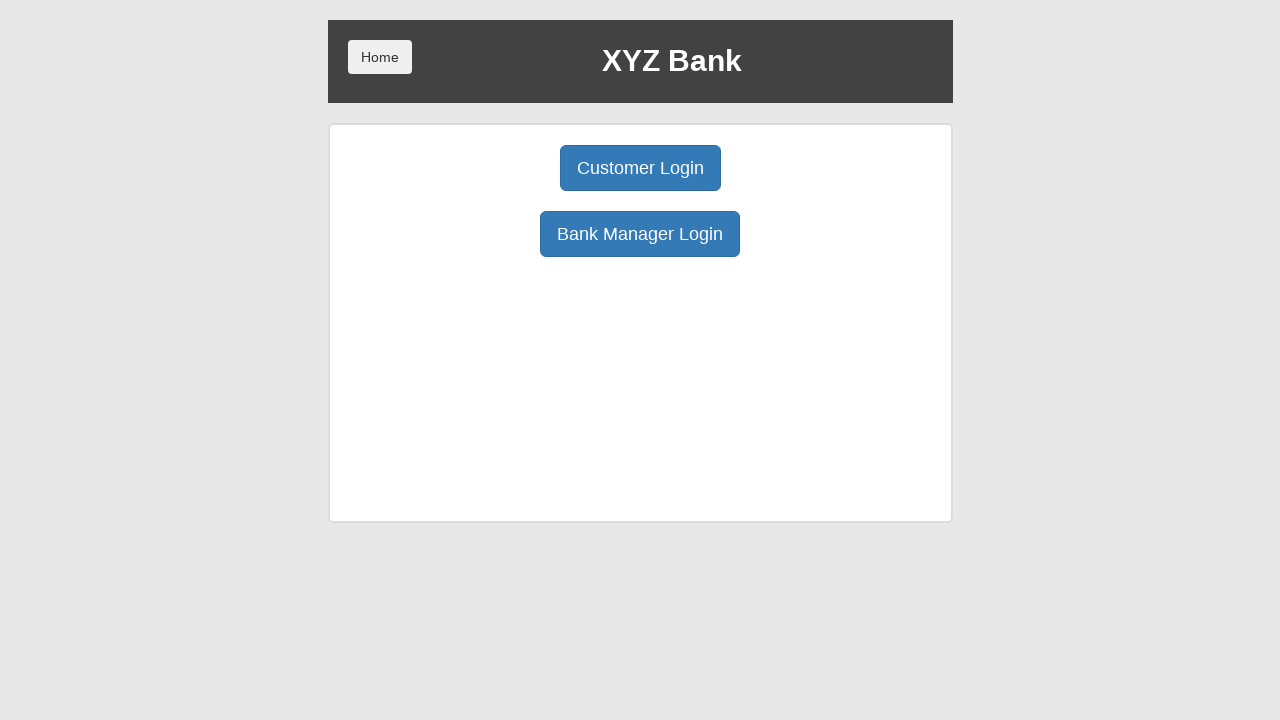

Clicked the primary button on the login page at (640, 168) on button.btn.btn-primary
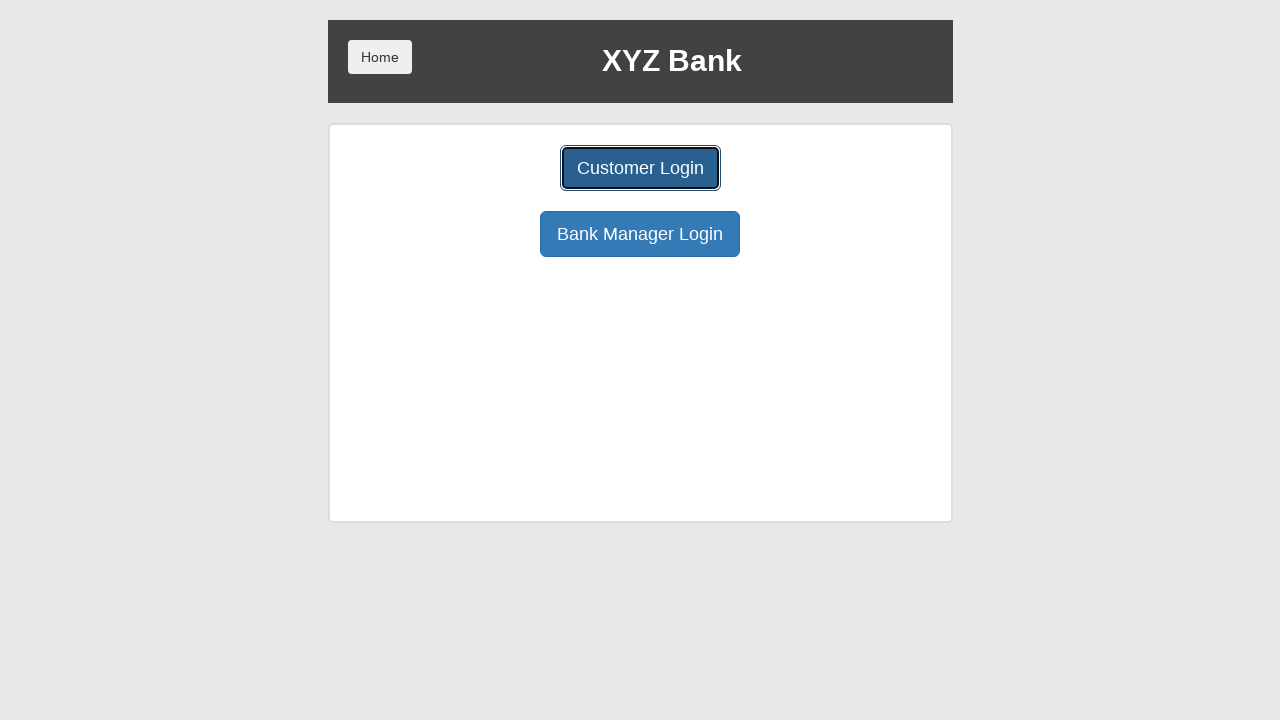

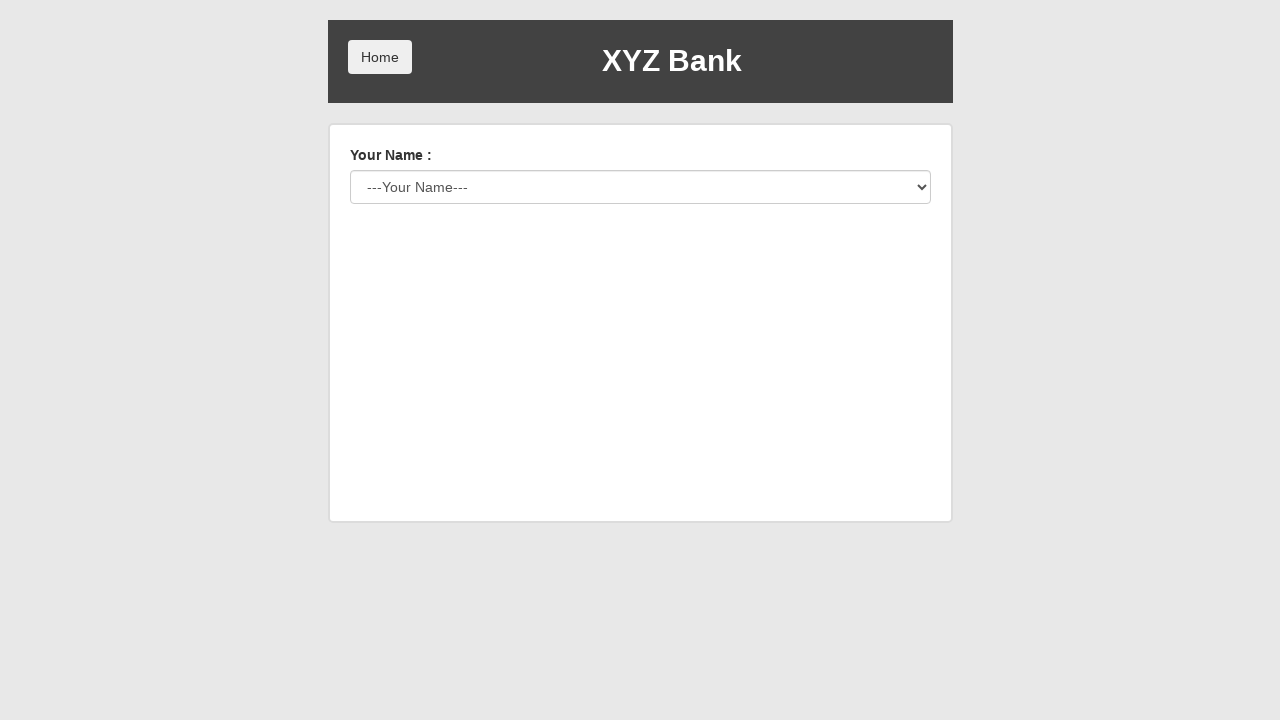